Tests adding five elements and then removing all five by clicking each Delete button

Starting URL: https://the-internet.herokuapp.com/add_remove_elements/

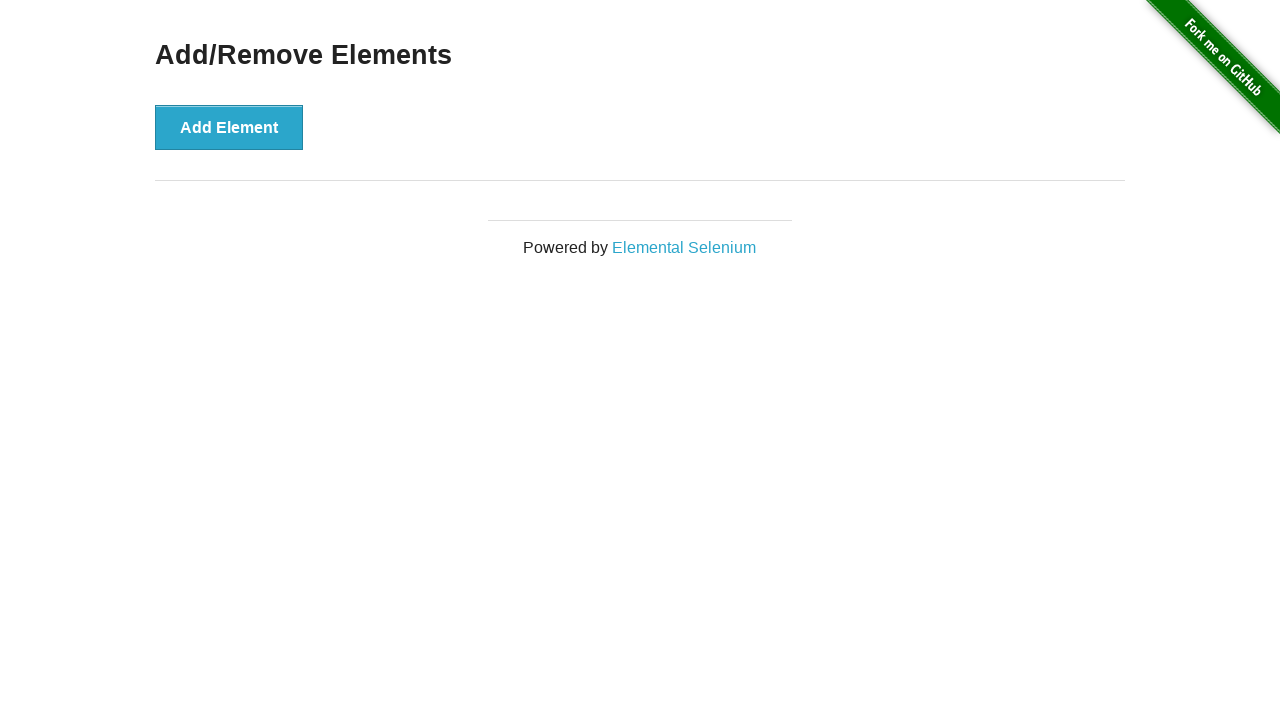

Navigated to Add/Remove Elements page
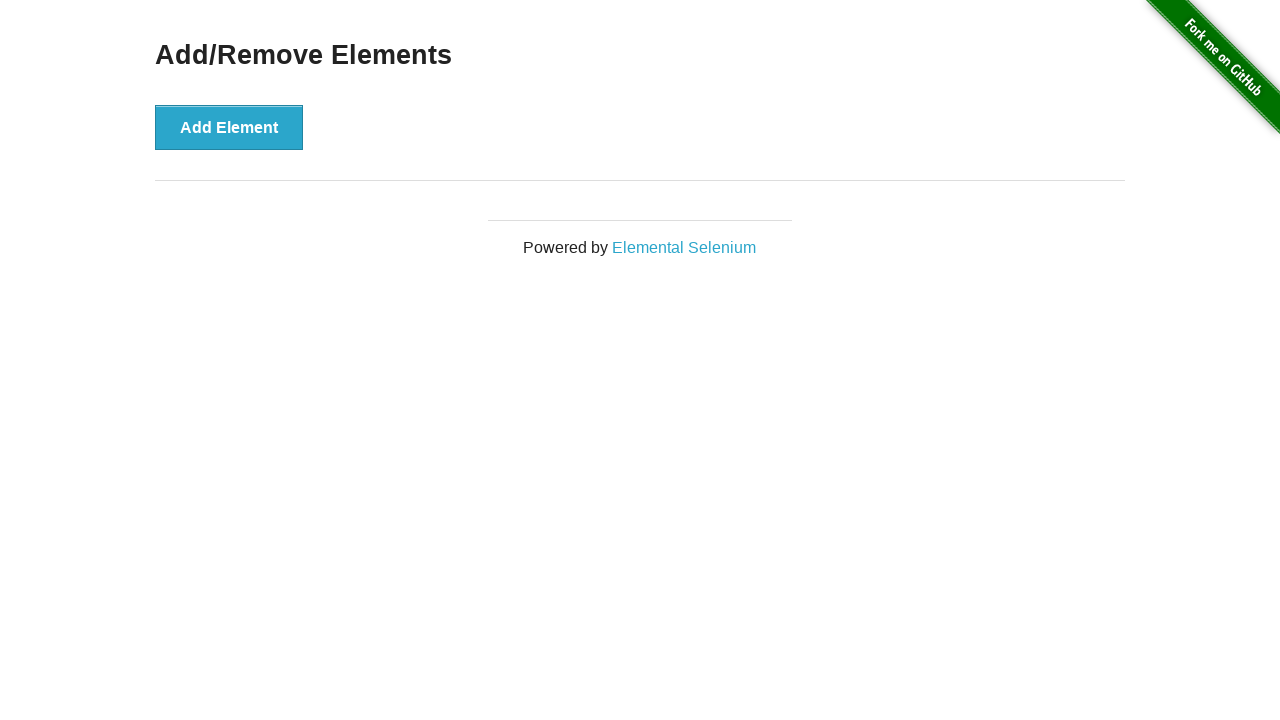

Clicked Add Element button (iteration 1/5) at (229, 127) on button[onclick='addElement()']
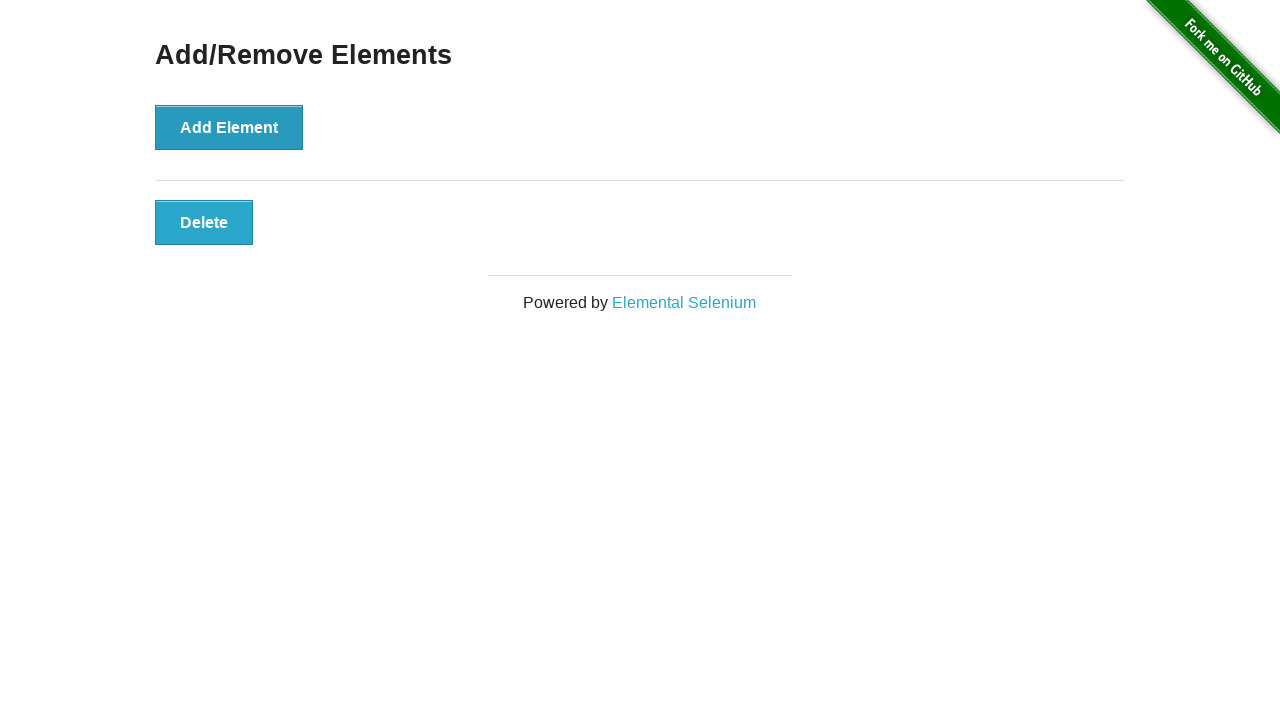

Clicked Add Element button (iteration 2/5) at (229, 127) on button[onclick='addElement()']
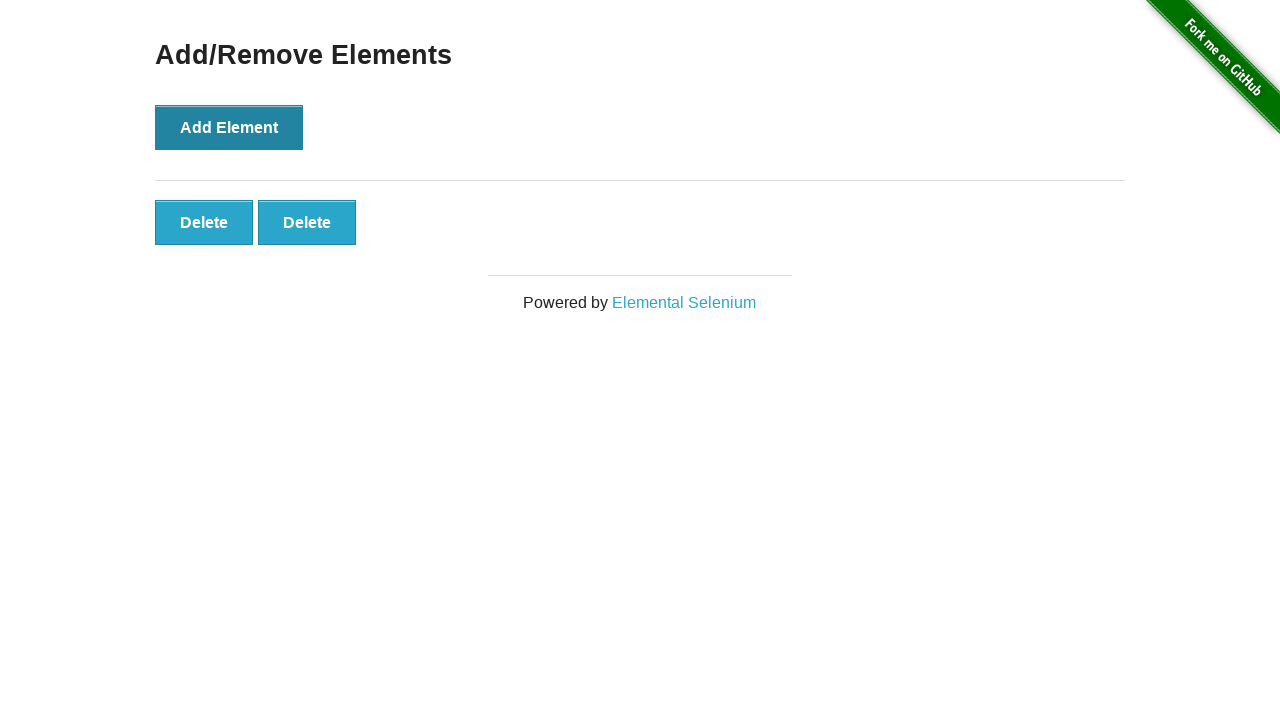

Clicked Add Element button (iteration 3/5) at (229, 127) on button[onclick='addElement()']
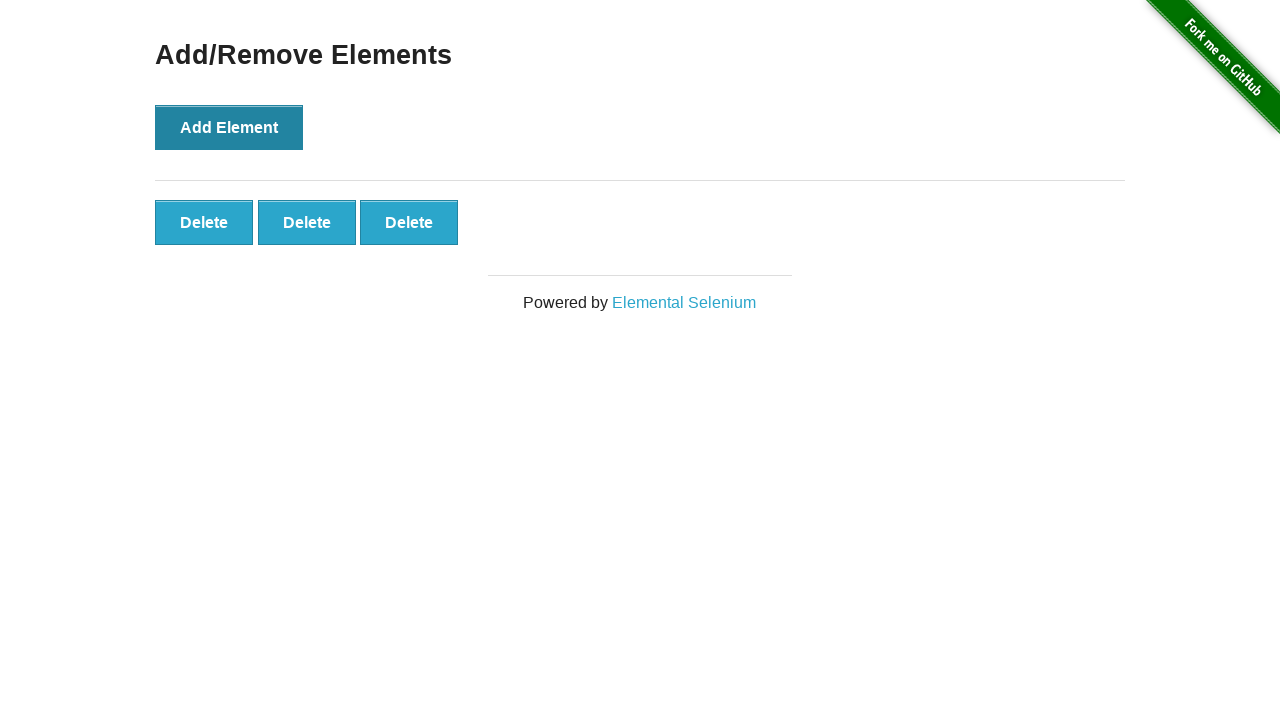

Clicked Add Element button (iteration 4/5) at (229, 127) on button[onclick='addElement()']
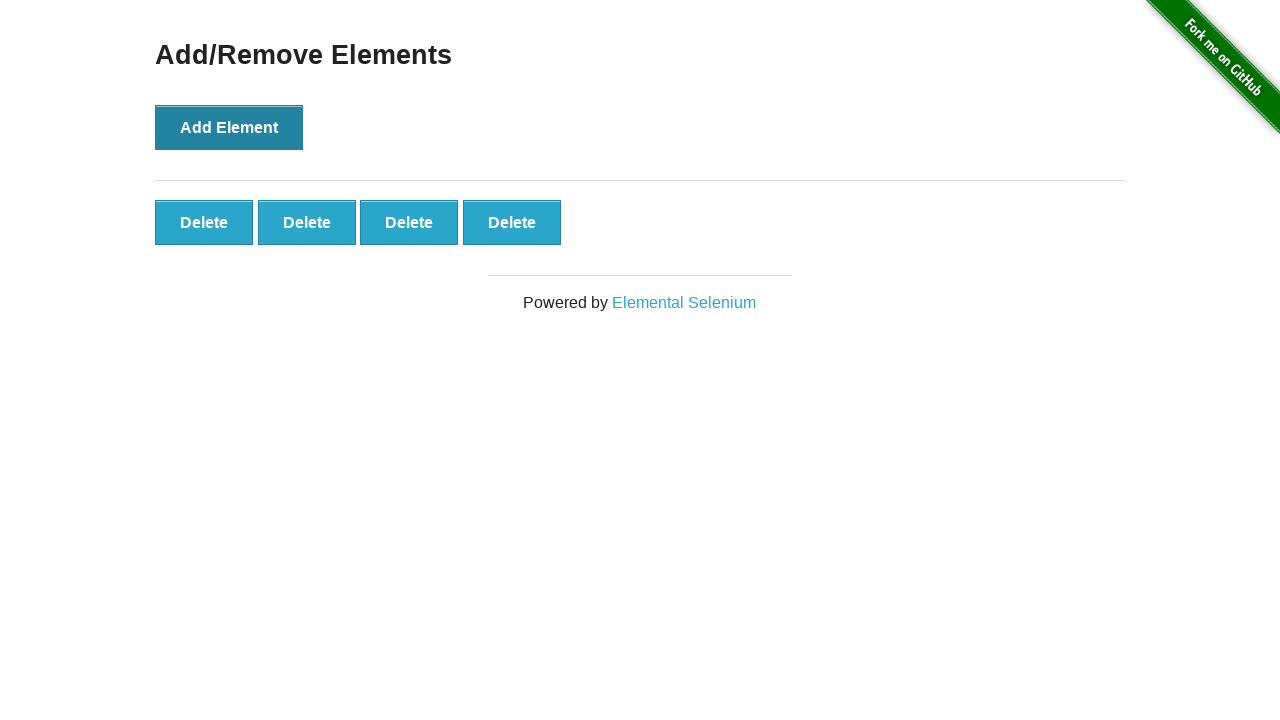

Clicked Add Element button (iteration 5/5) at (229, 127) on button[onclick='addElement()']
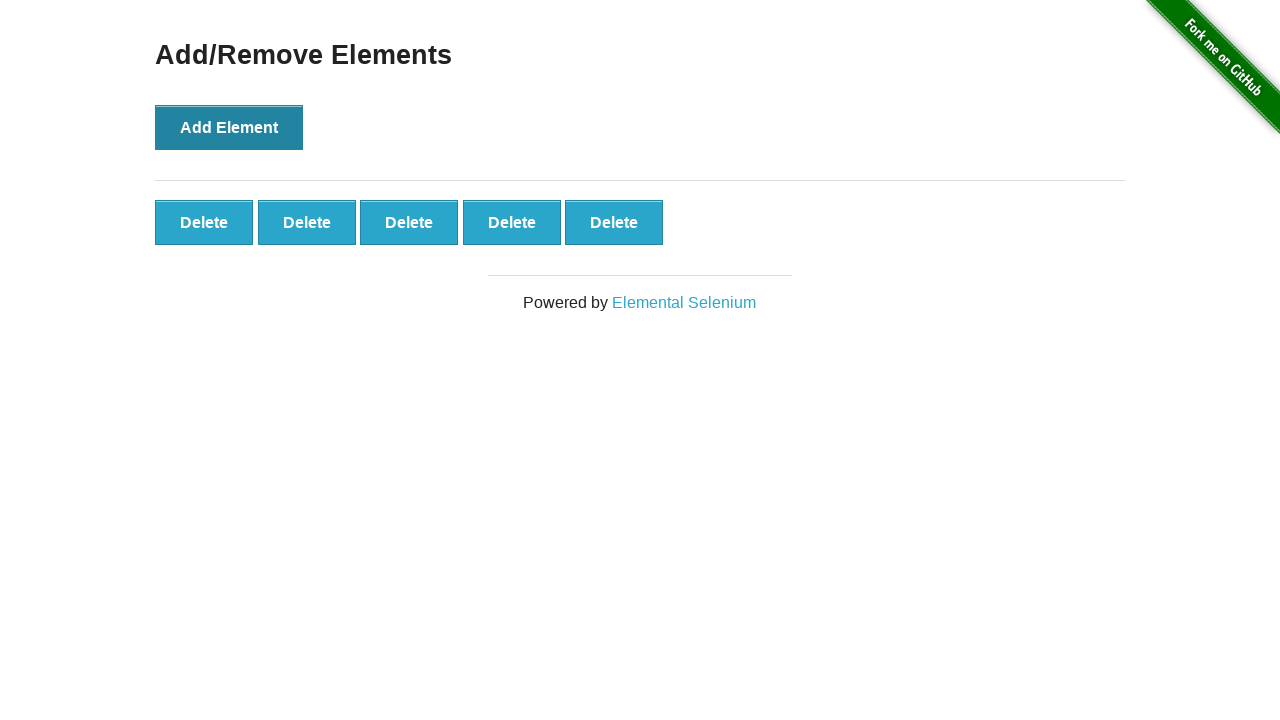

Waited for Delete buttons to appear
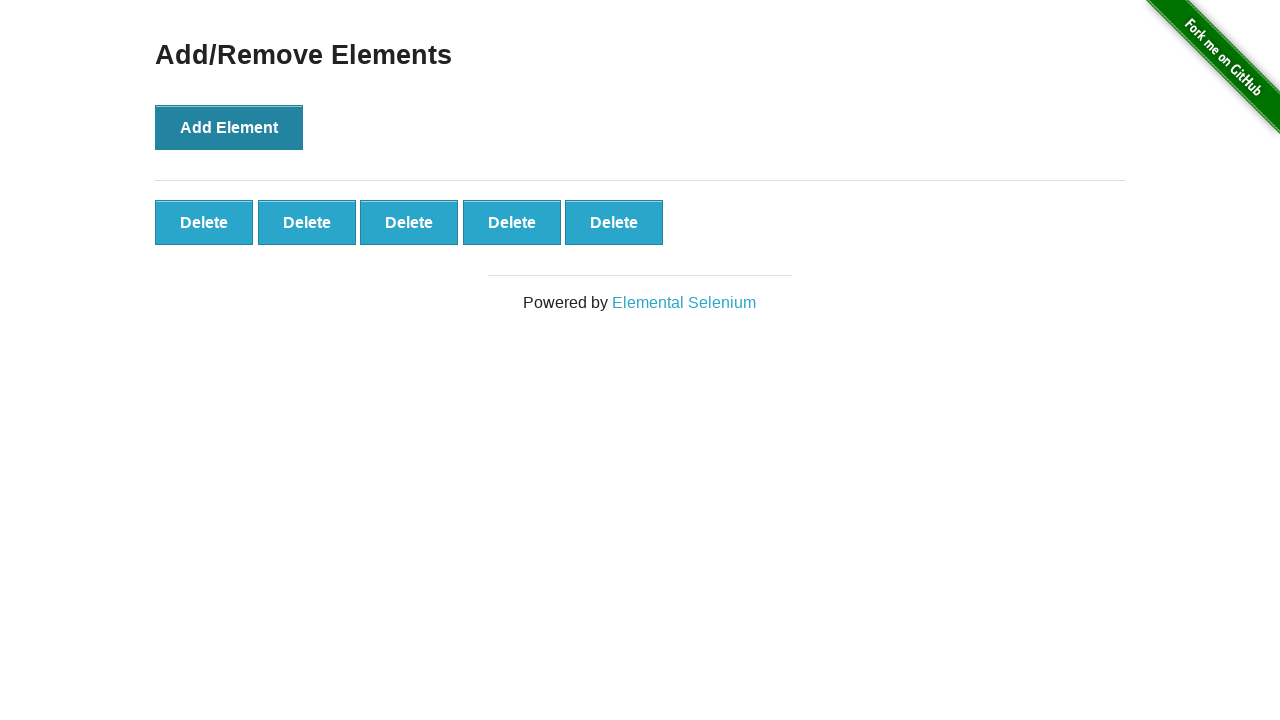

Verified that exactly 5 Delete buttons are present
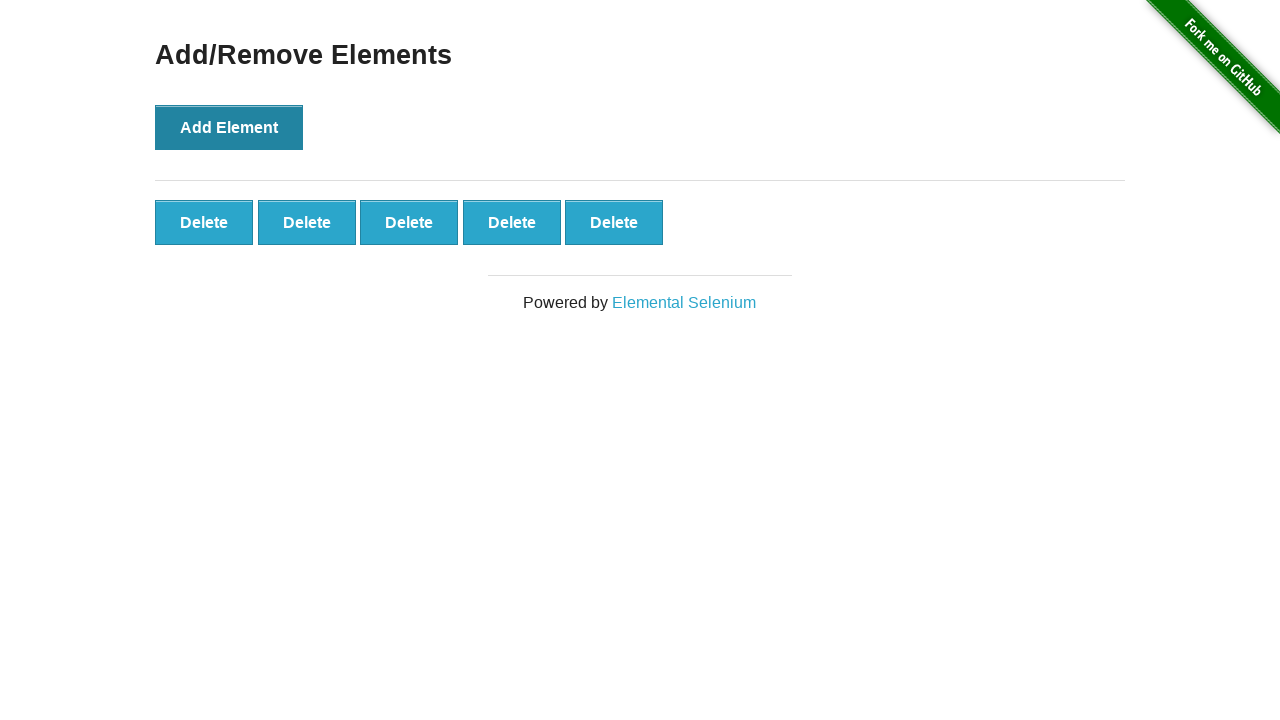

Clicked Delete button to remove element (iteration 1/5) at (204, 222) on .added-manually
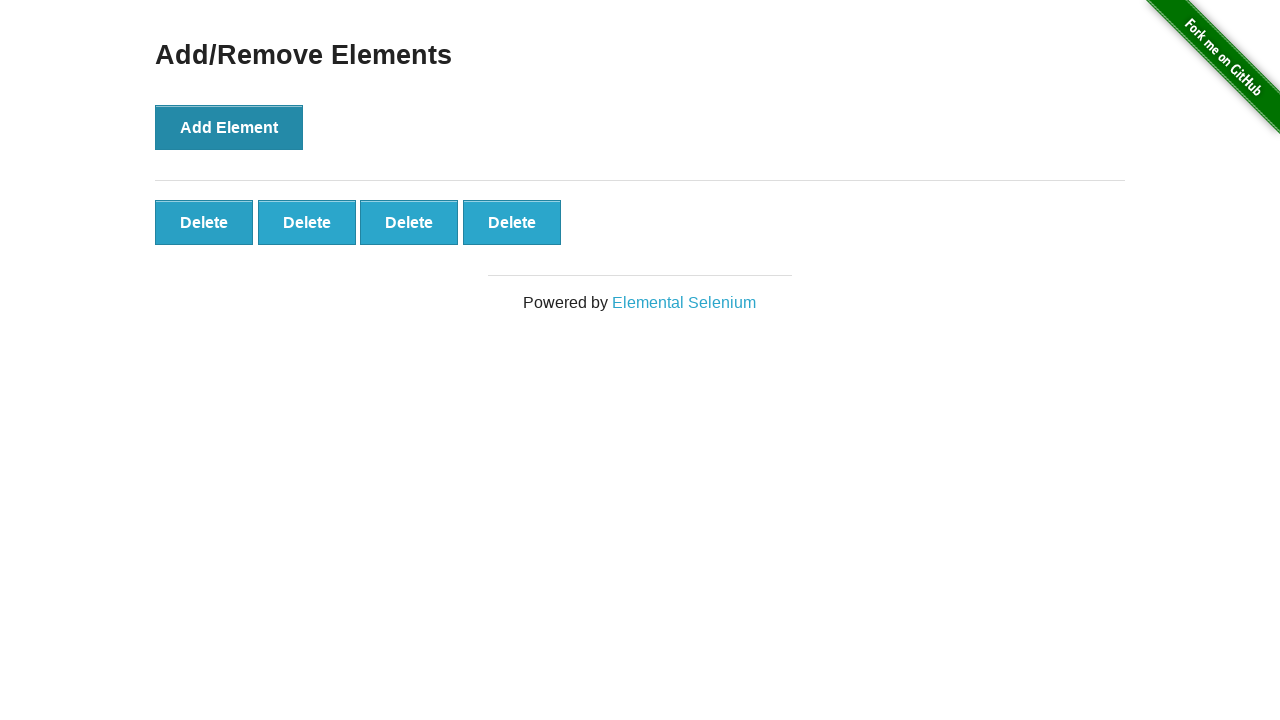

Clicked Delete button to remove element (iteration 2/5) at (204, 222) on .added-manually
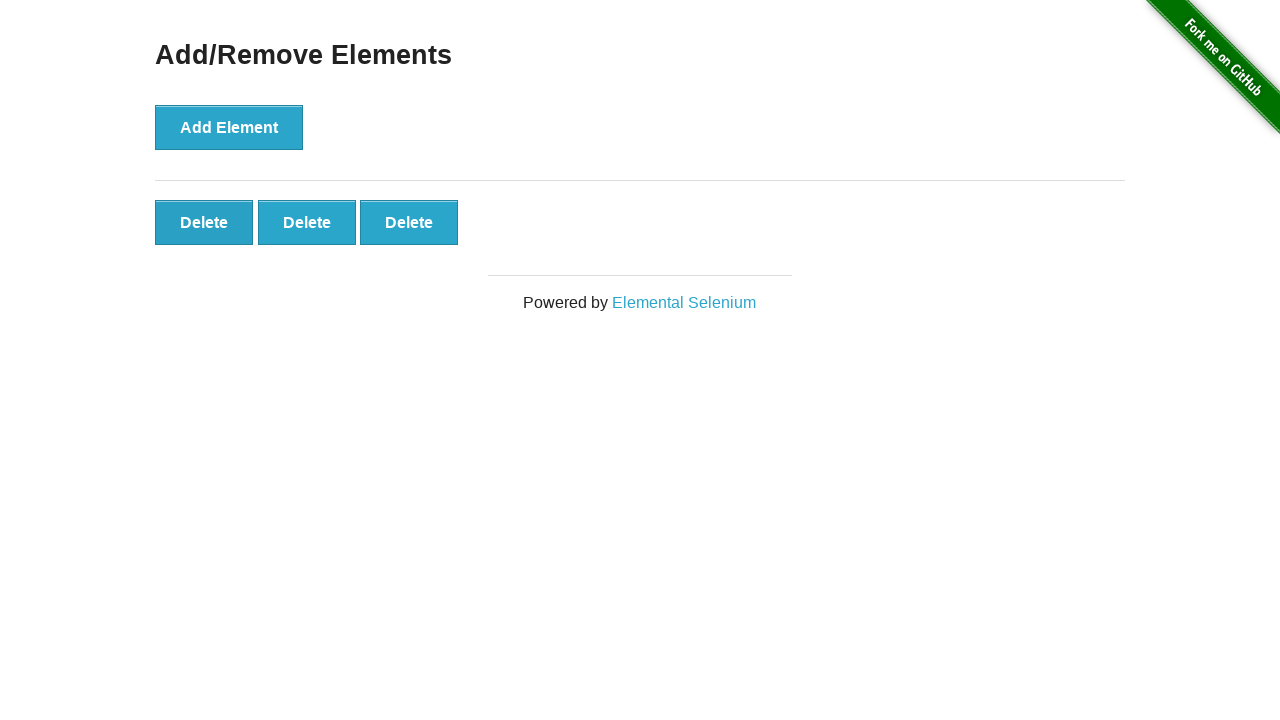

Clicked Delete button to remove element (iteration 3/5) at (204, 222) on .added-manually
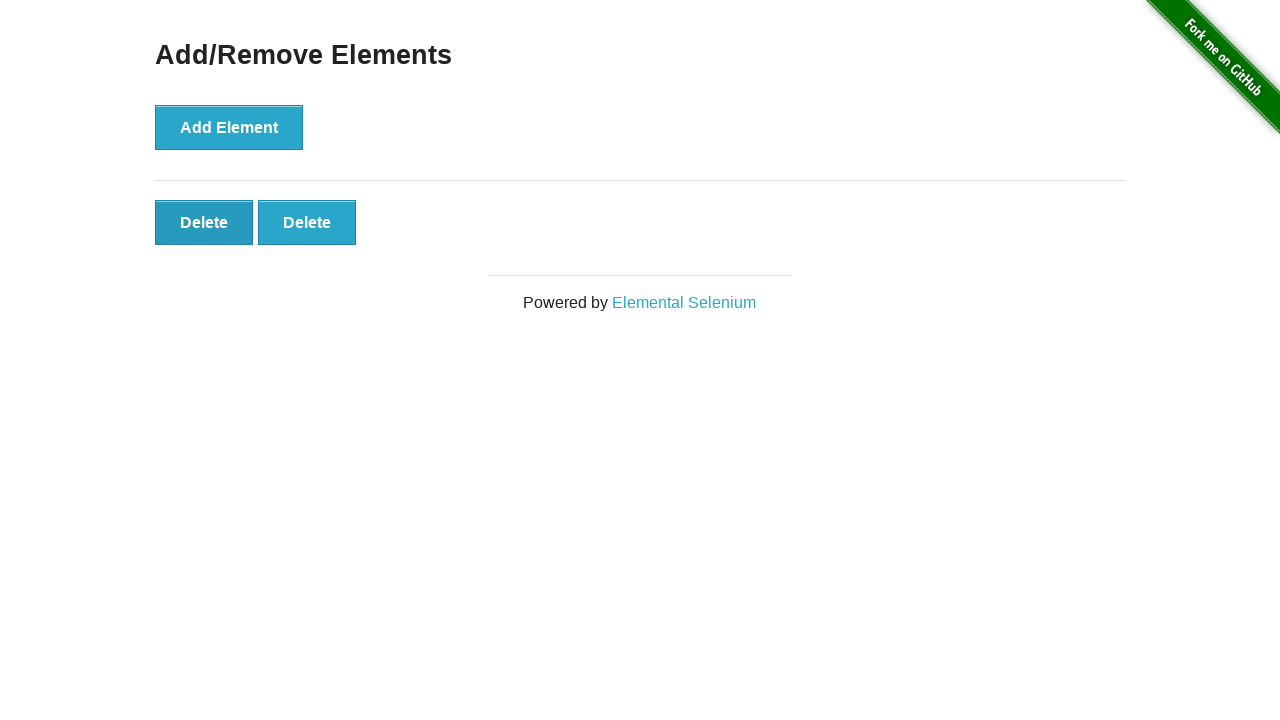

Clicked Delete button to remove element (iteration 4/5) at (204, 222) on .added-manually
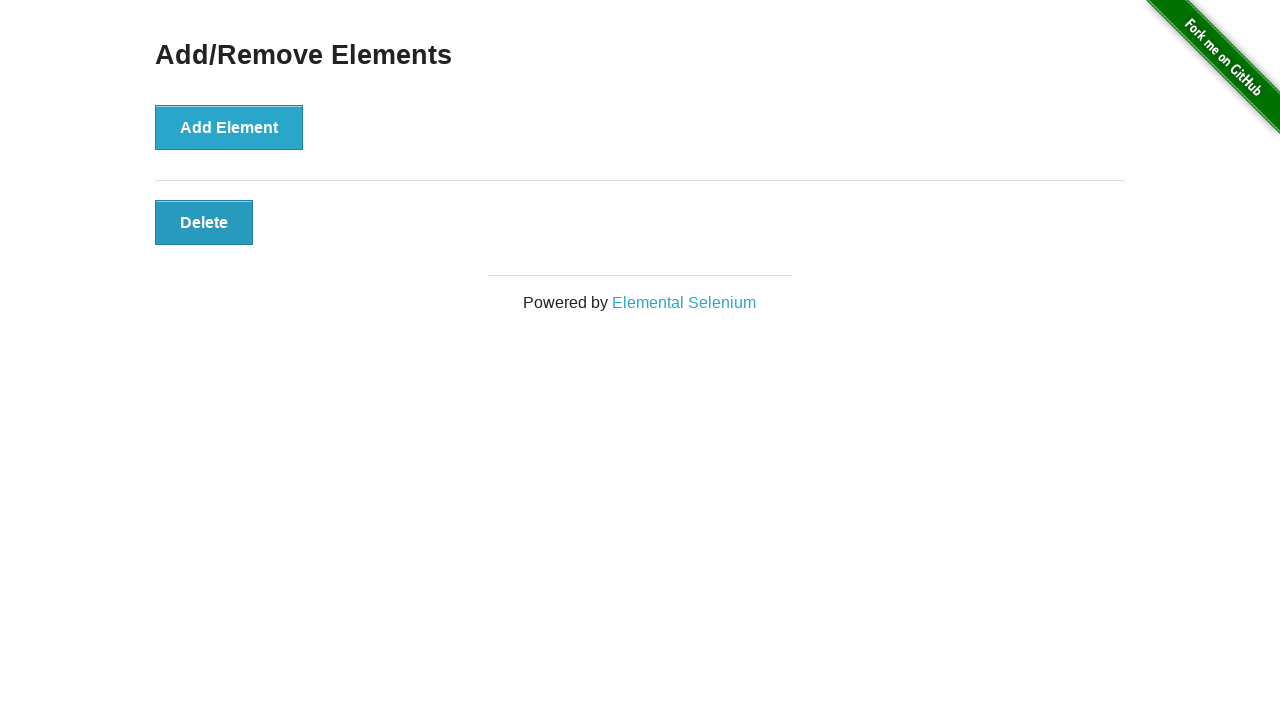

Clicked Delete button to remove element (iteration 5/5) at (204, 222) on .added-manually
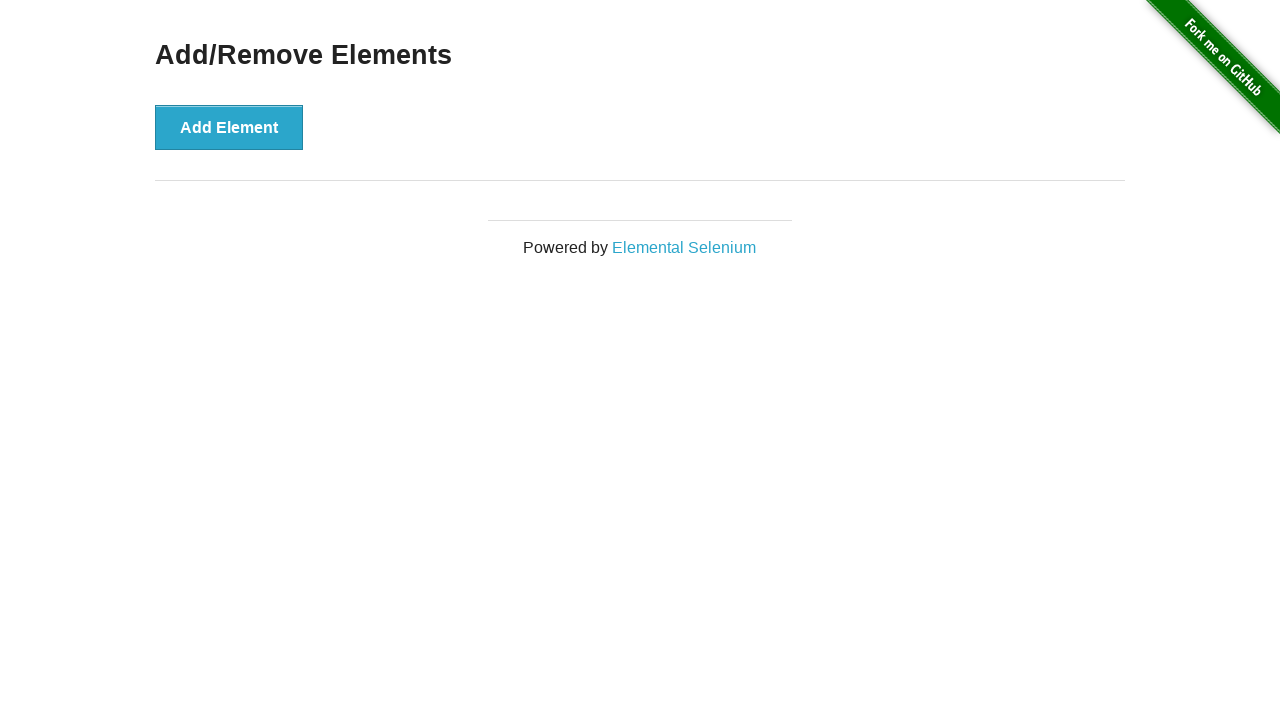

Verified that all Delete buttons have been removed
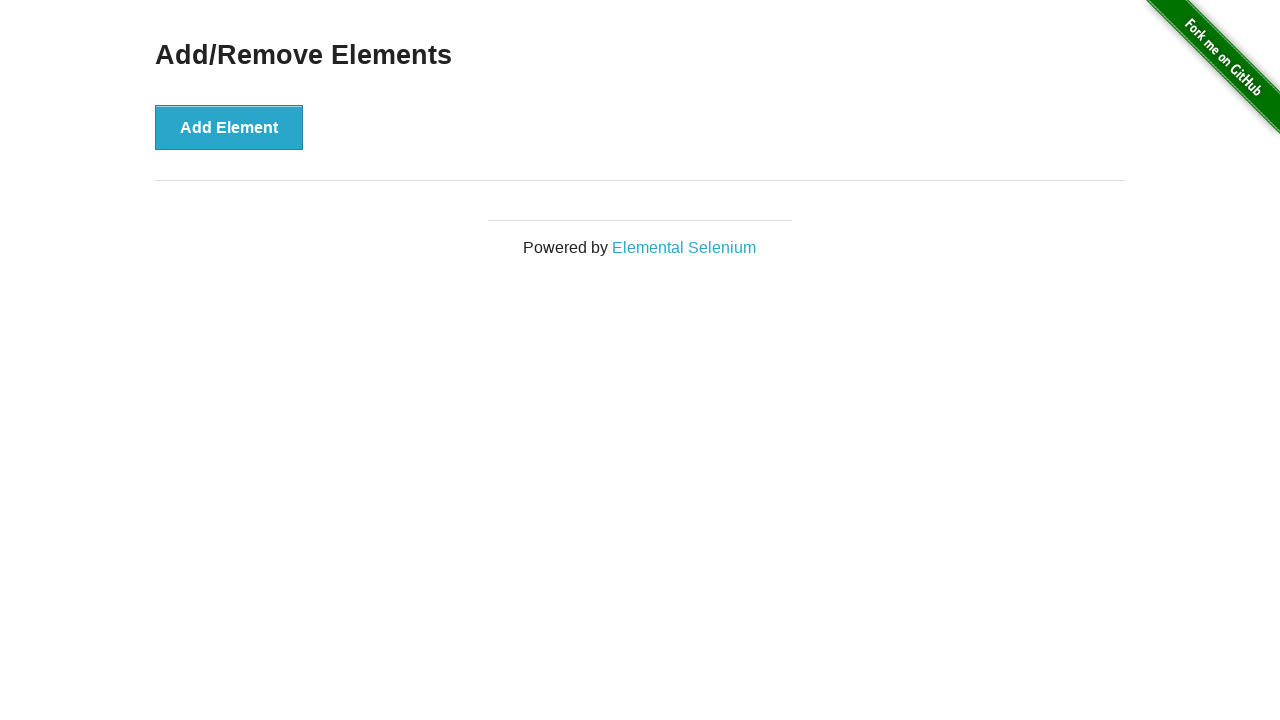

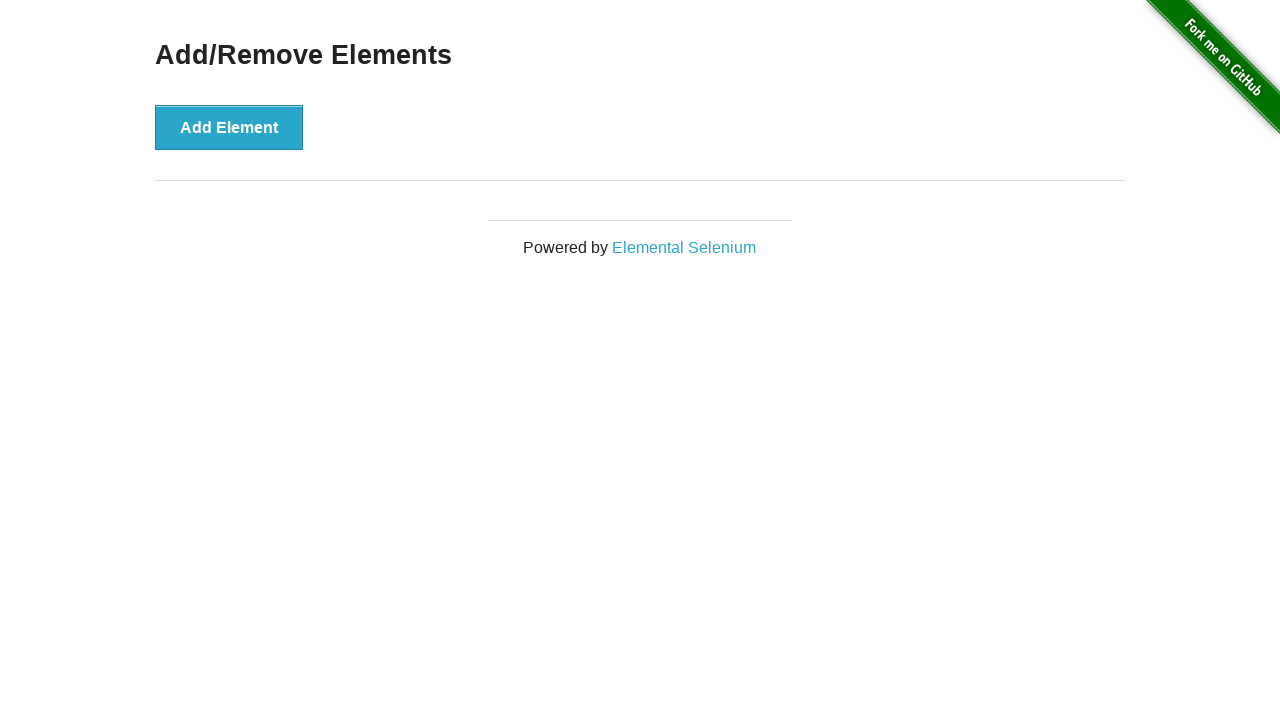